Tests that a todo item is removed when edited to an empty string

Starting URL: https://demo.playwright.dev/todomvc

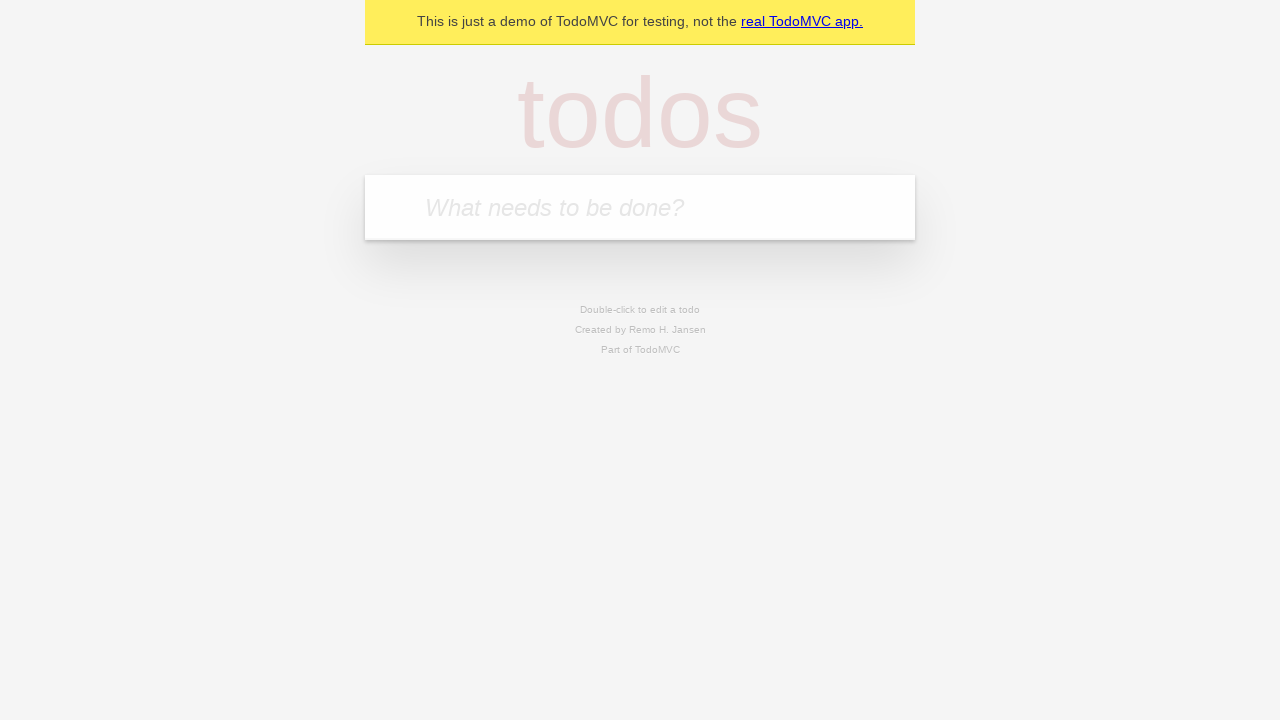

Filled first todo item 'buy some cheese' on internal:attr=[placeholder="What needs to be done?"i]
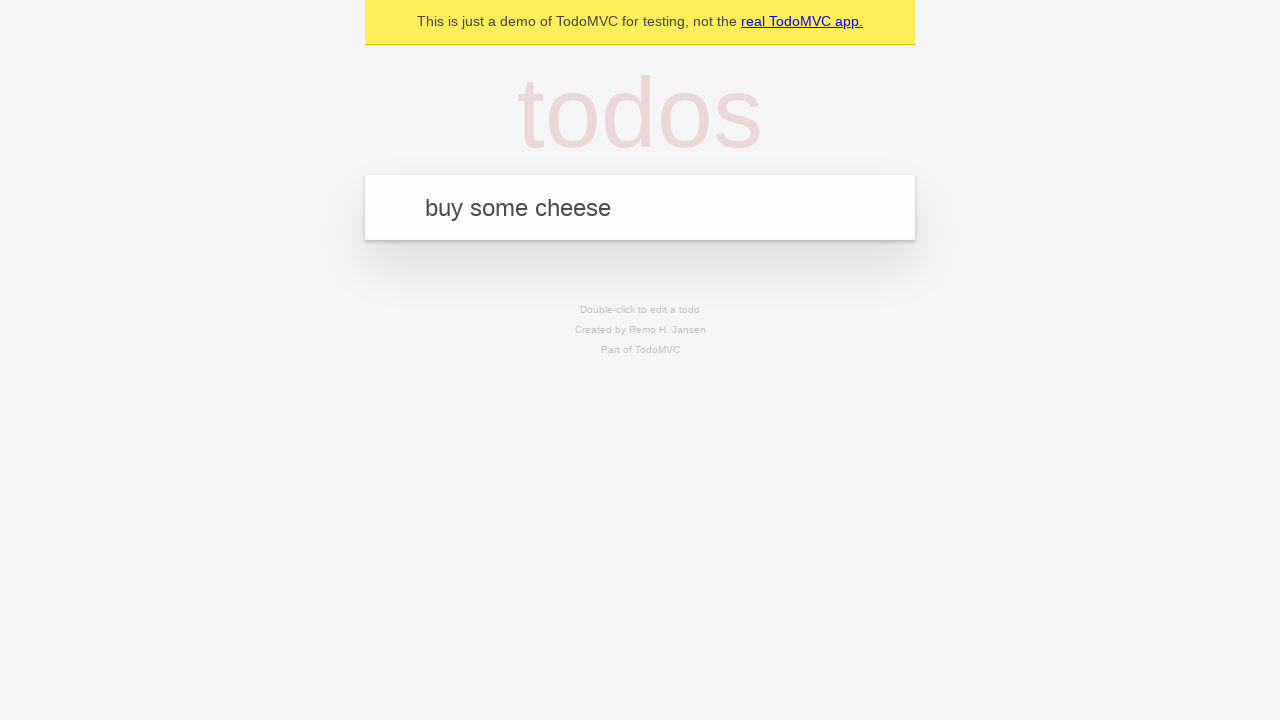

Pressed Enter to create first todo on internal:attr=[placeholder="What needs to be done?"i]
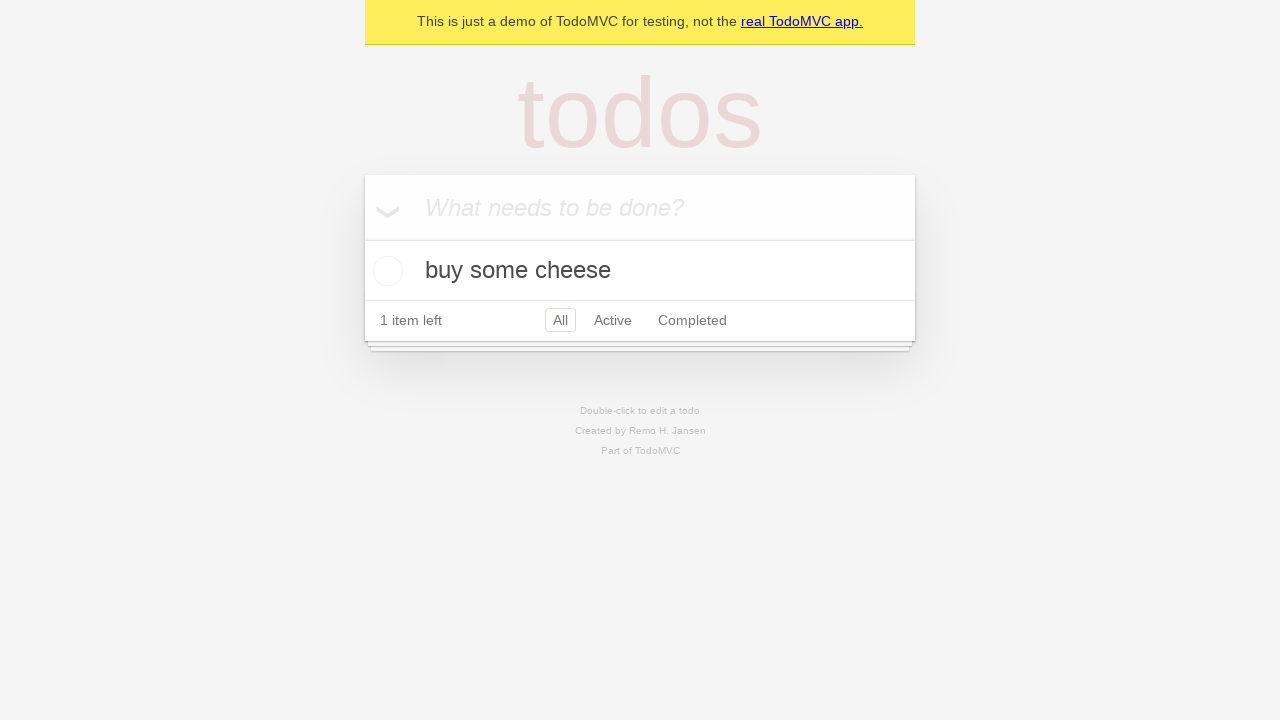

Filled second todo item 'feed the cat' on internal:attr=[placeholder="What needs to be done?"i]
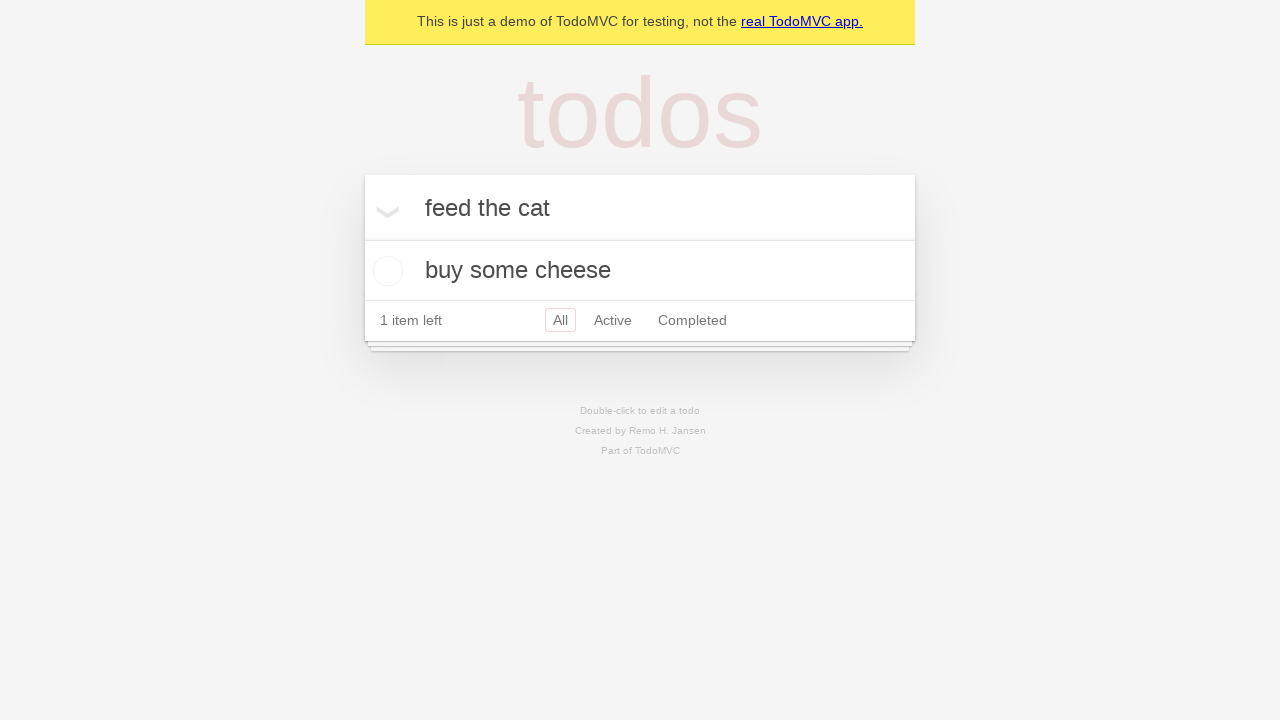

Pressed Enter to create second todo on internal:attr=[placeholder="What needs to be done?"i]
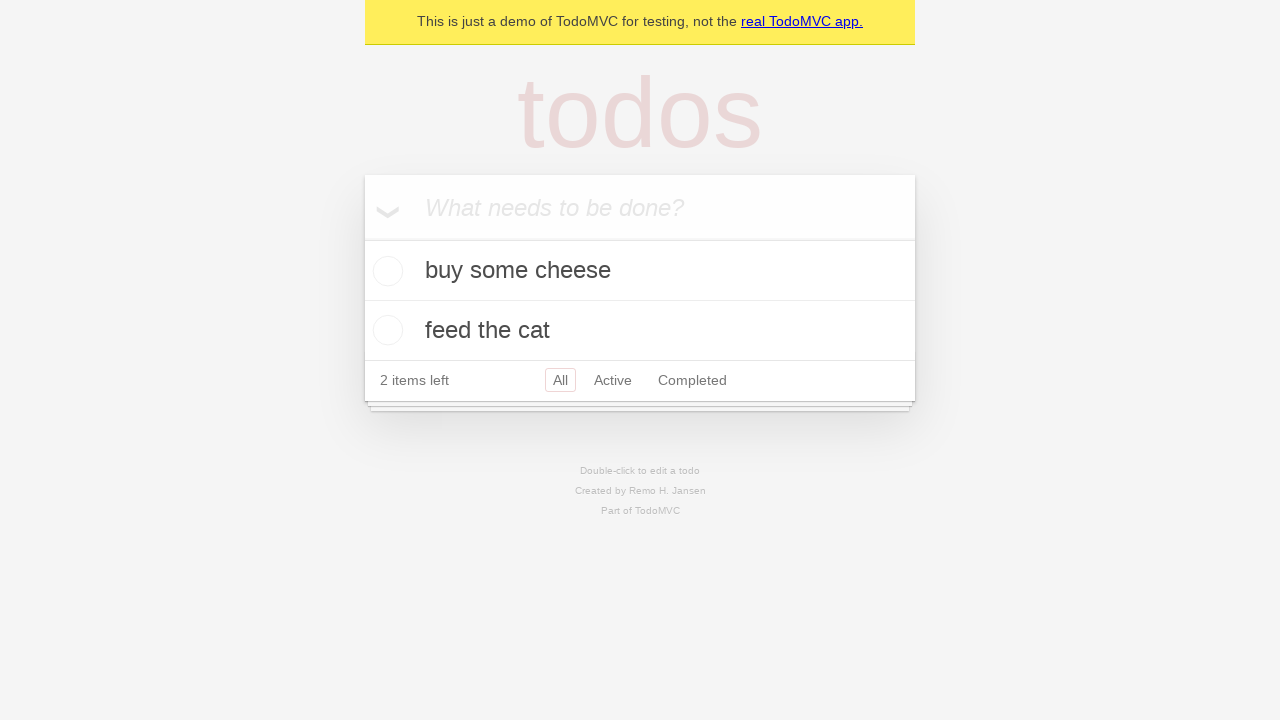

Filled third todo item 'book a doctors appointment' on internal:attr=[placeholder="What needs to be done?"i]
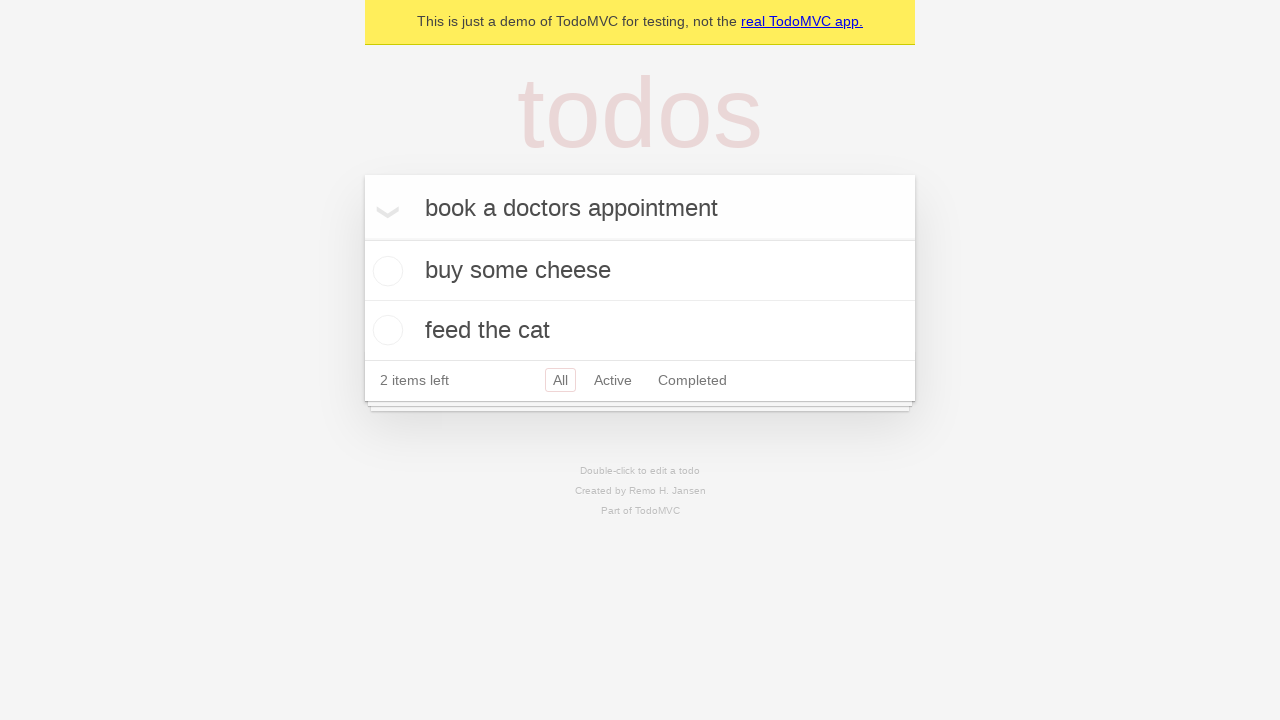

Pressed Enter to create third todo on internal:attr=[placeholder="What needs to be done?"i]
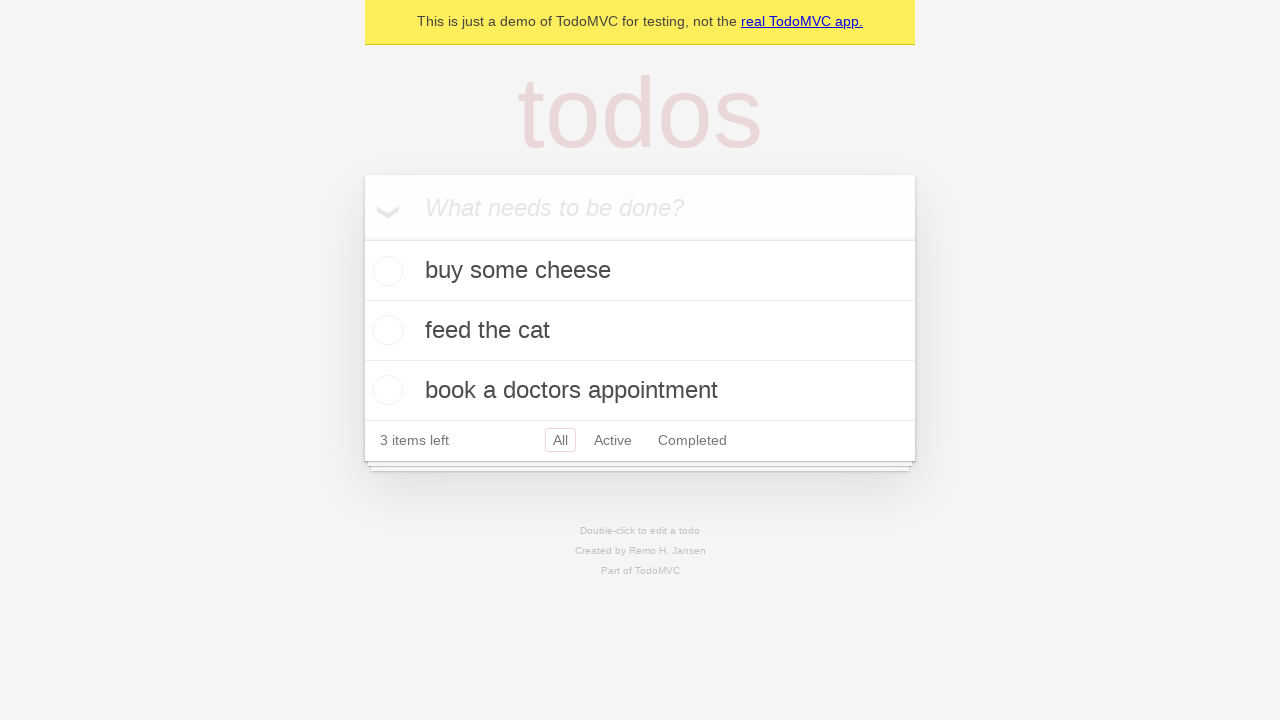

Double-clicked second todo item to enter edit mode at (640, 331) on internal:testid=[data-testid="todo-item"s] >> nth=1
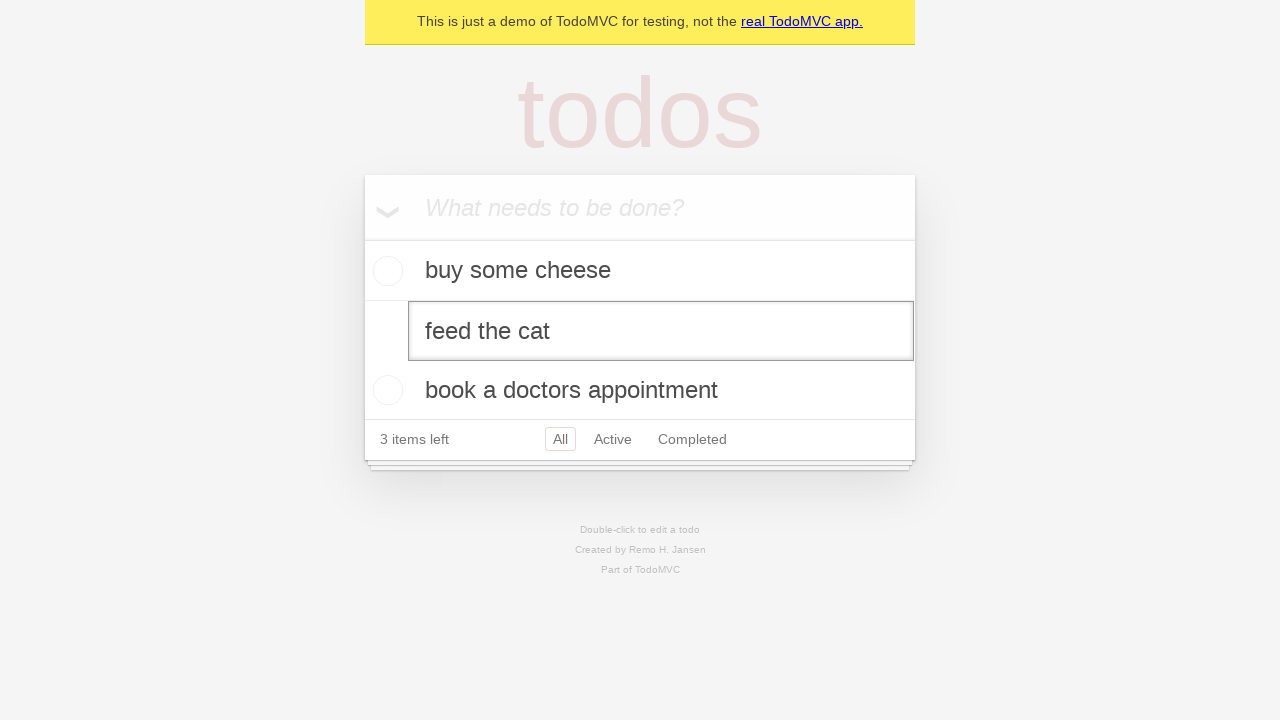

Cleared the todo item text by filling with empty string on internal:testid=[data-testid="todo-item"s] >> nth=1 >> internal:role=textbox[nam
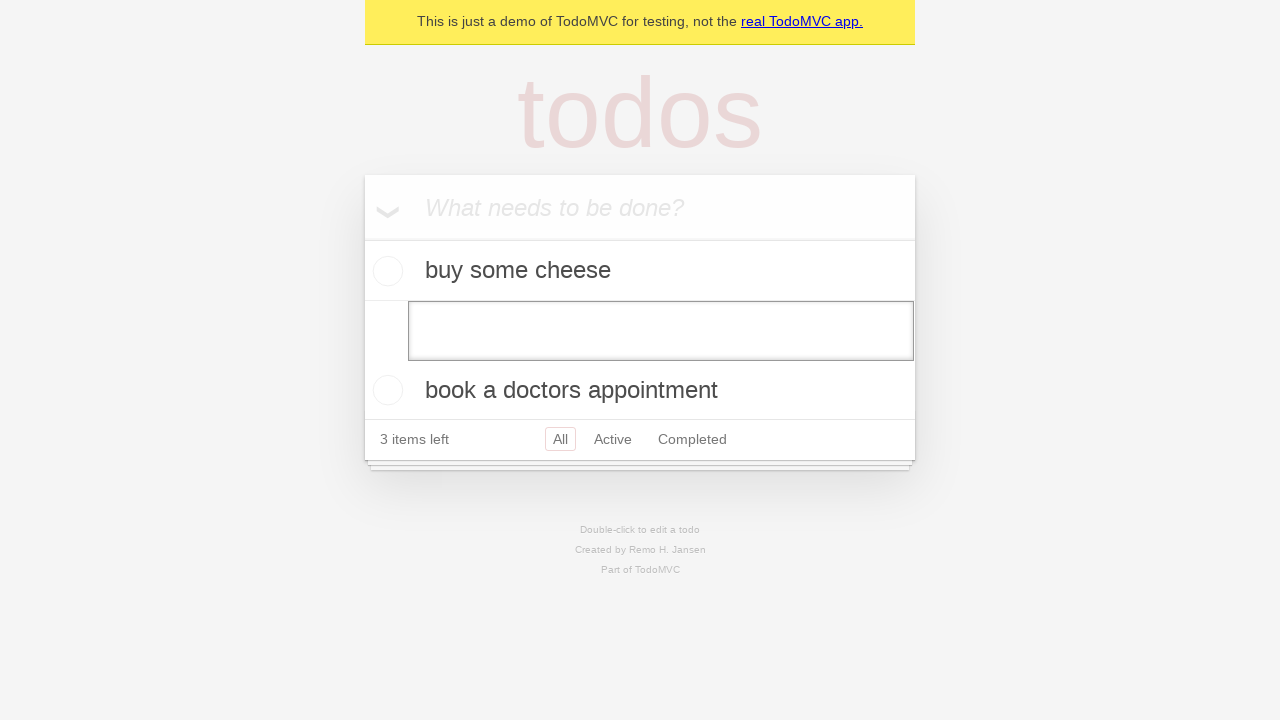

Pressed Enter to confirm empty edit and remove todo item on internal:testid=[data-testid="todo-item"s] >> nth=1 >> internal:role=textbox[nam
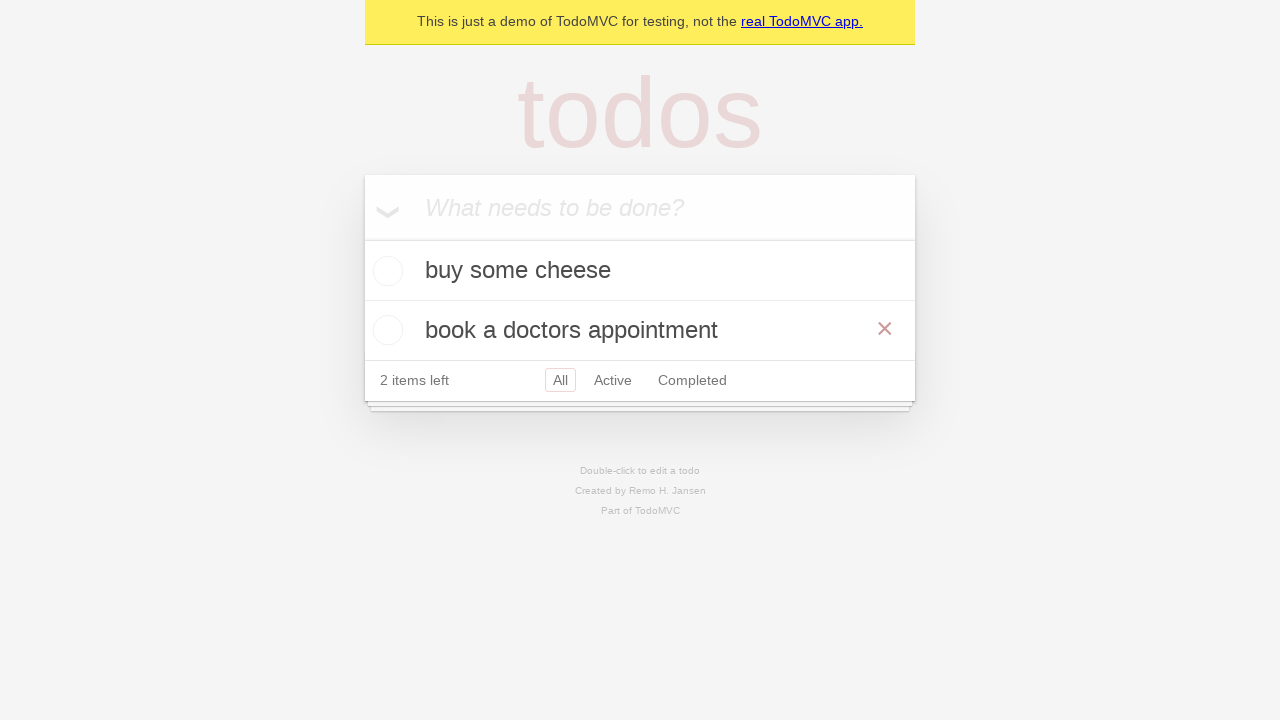

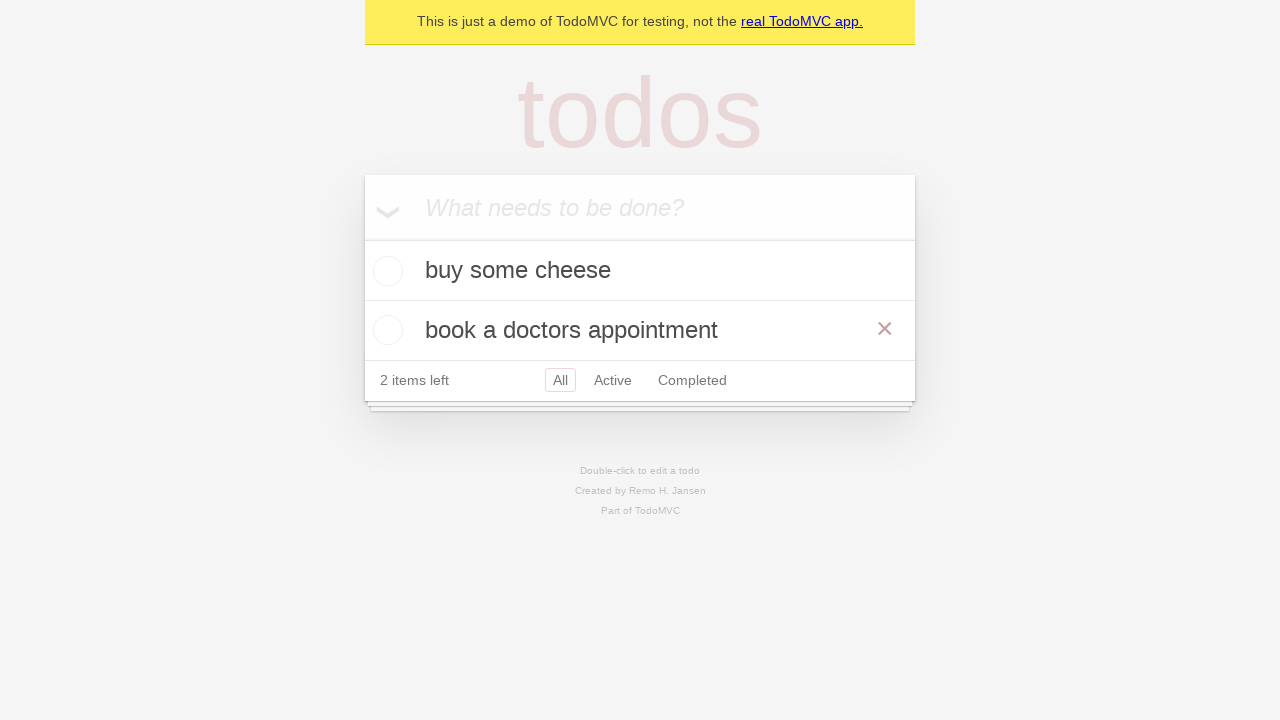